Tests input field handling by filling a full name field and a join field with text, then pressing Tab to move to the next element

Starting URL: https://letcode.in/edit

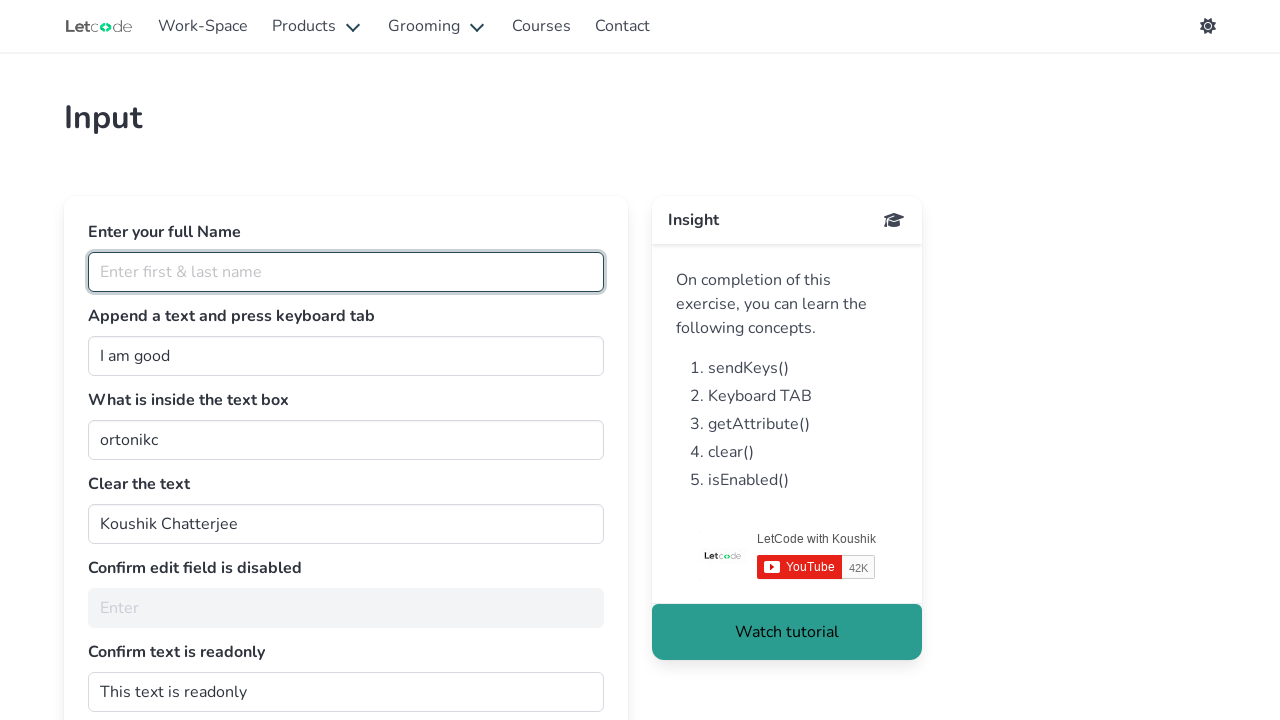

Filled full name field with 'Santhosh Krishnan' on #fullName
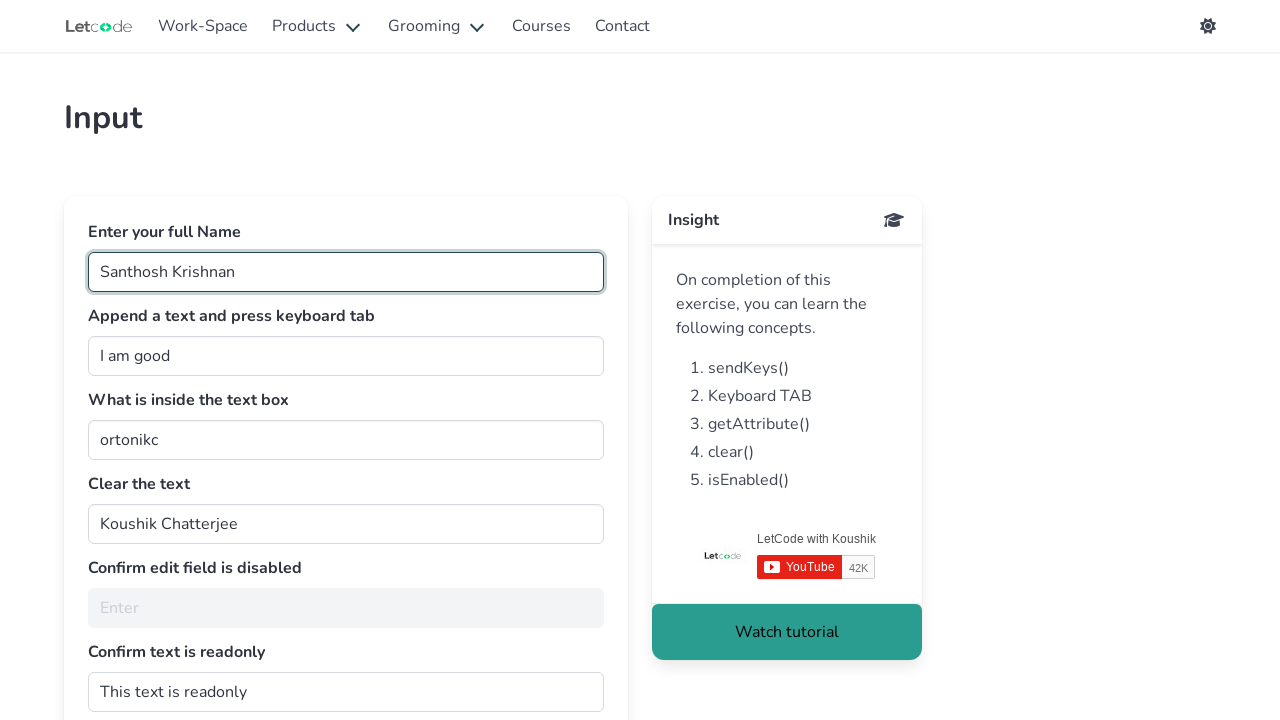

Filled join field with 'person' on #join
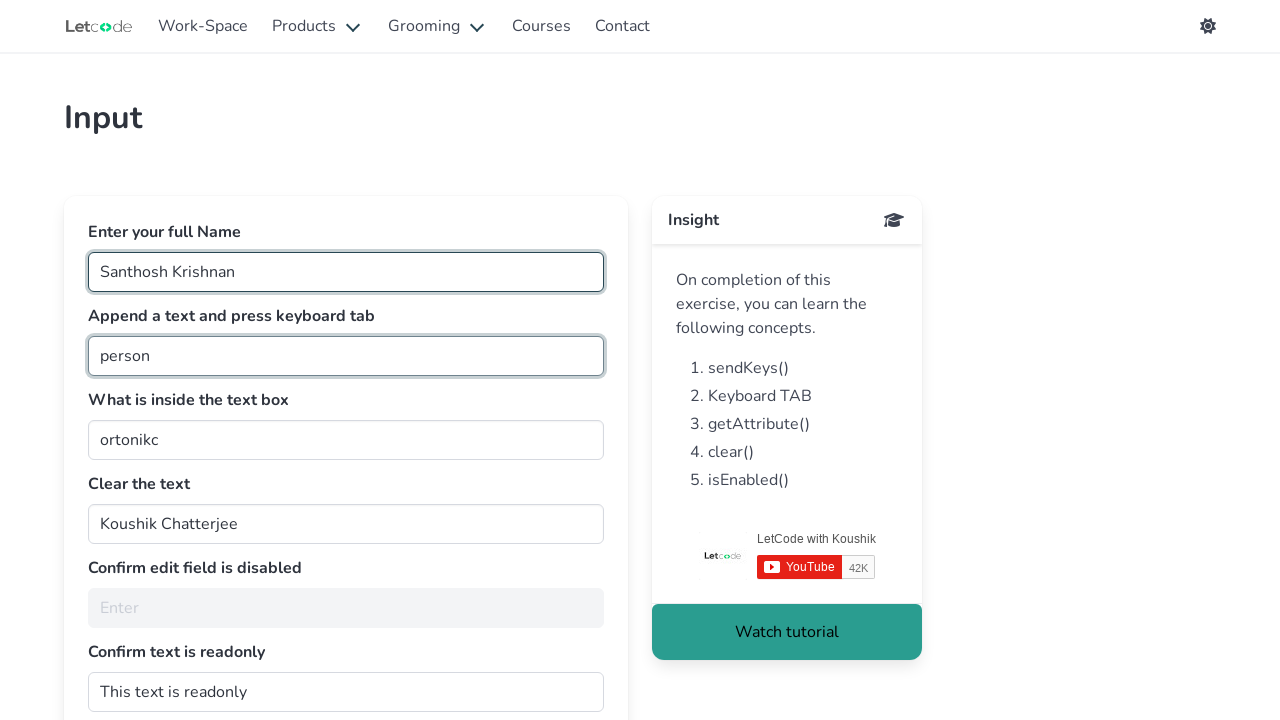

Pressed Tab to move to next element
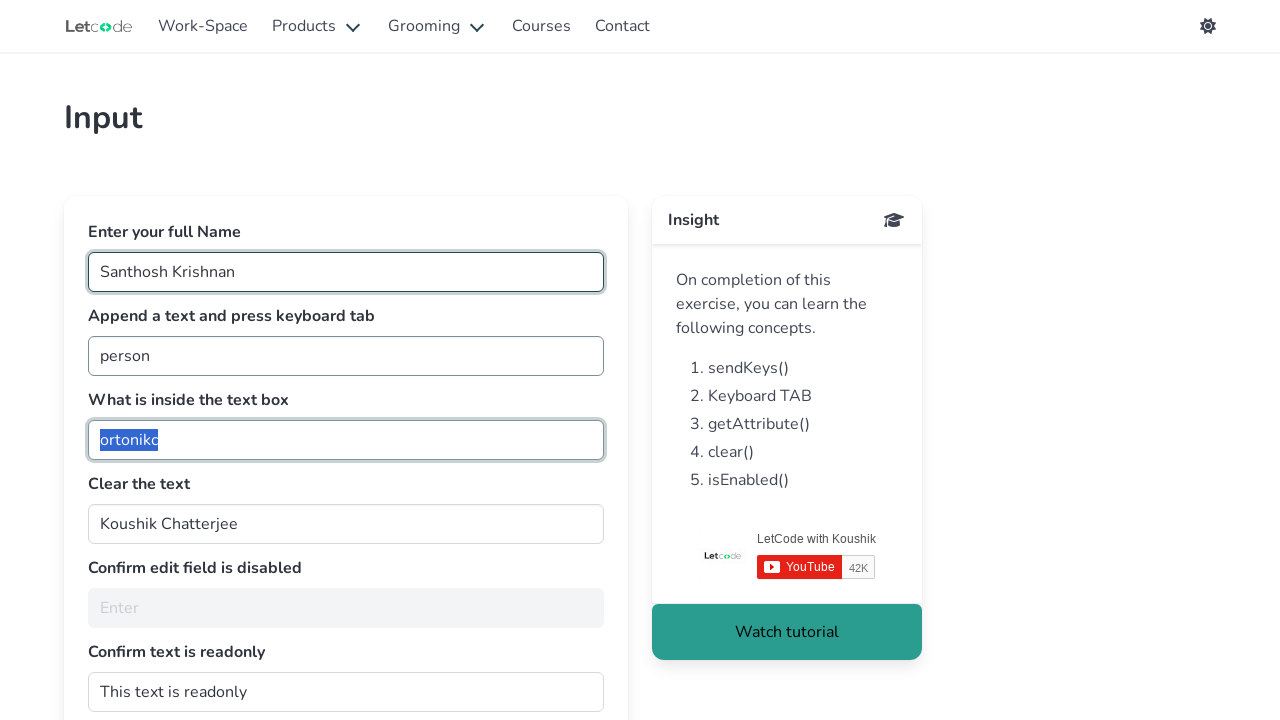

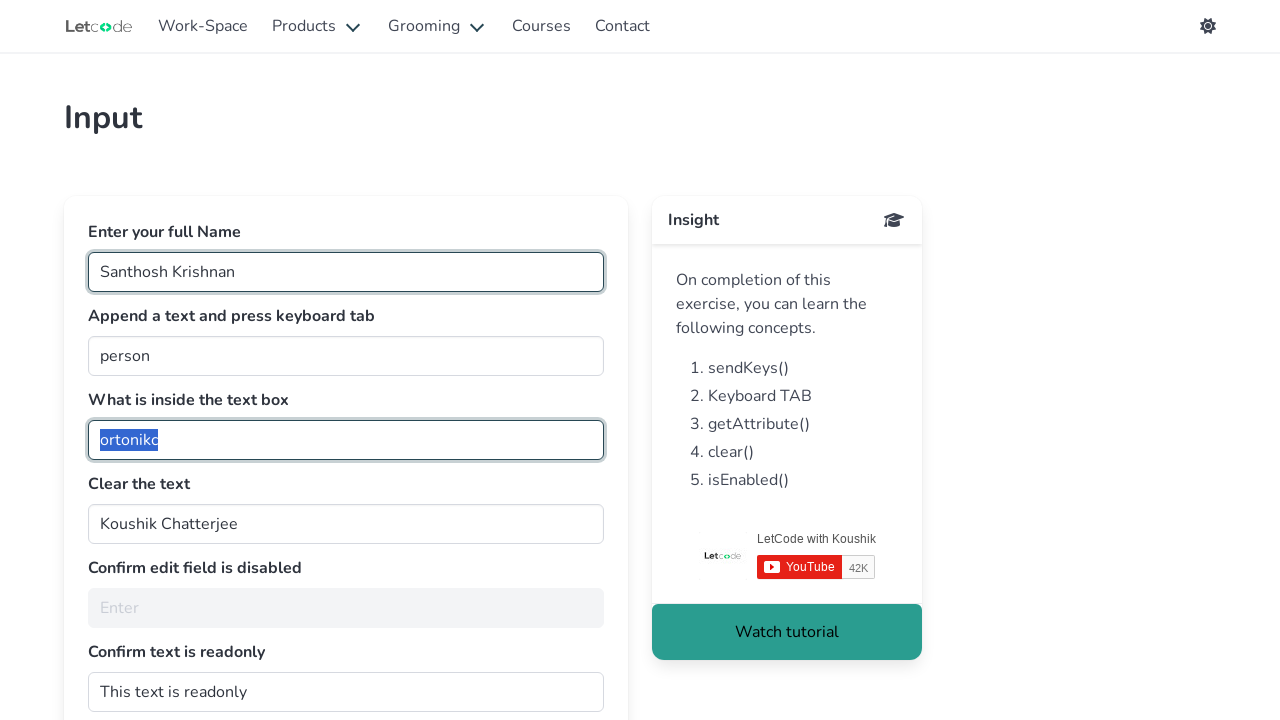